Tests the selectable list functionality by clicking the Serialize tab and using Ctrl+Click to multi-select items at positions 0, 2, 4, and 6 from the list.

Starting URL: http://demo.automationtesting.in/Selectable.html

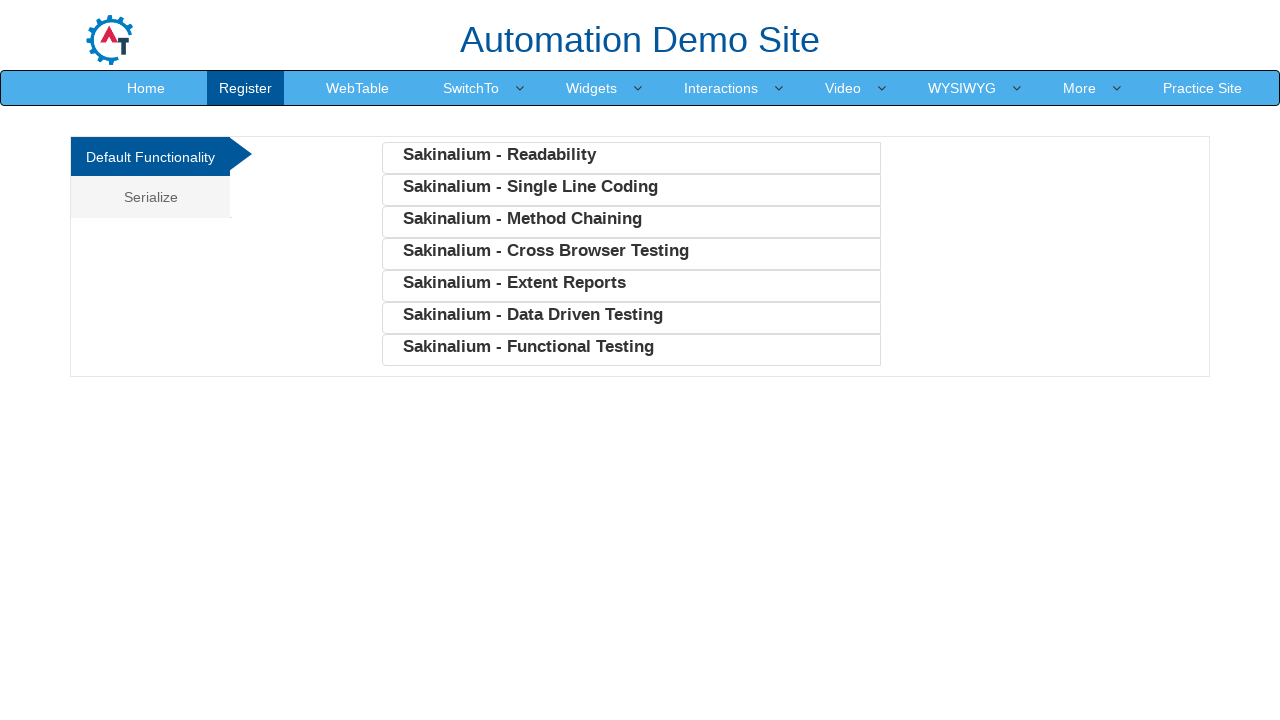

Set viewport to 1920x1080
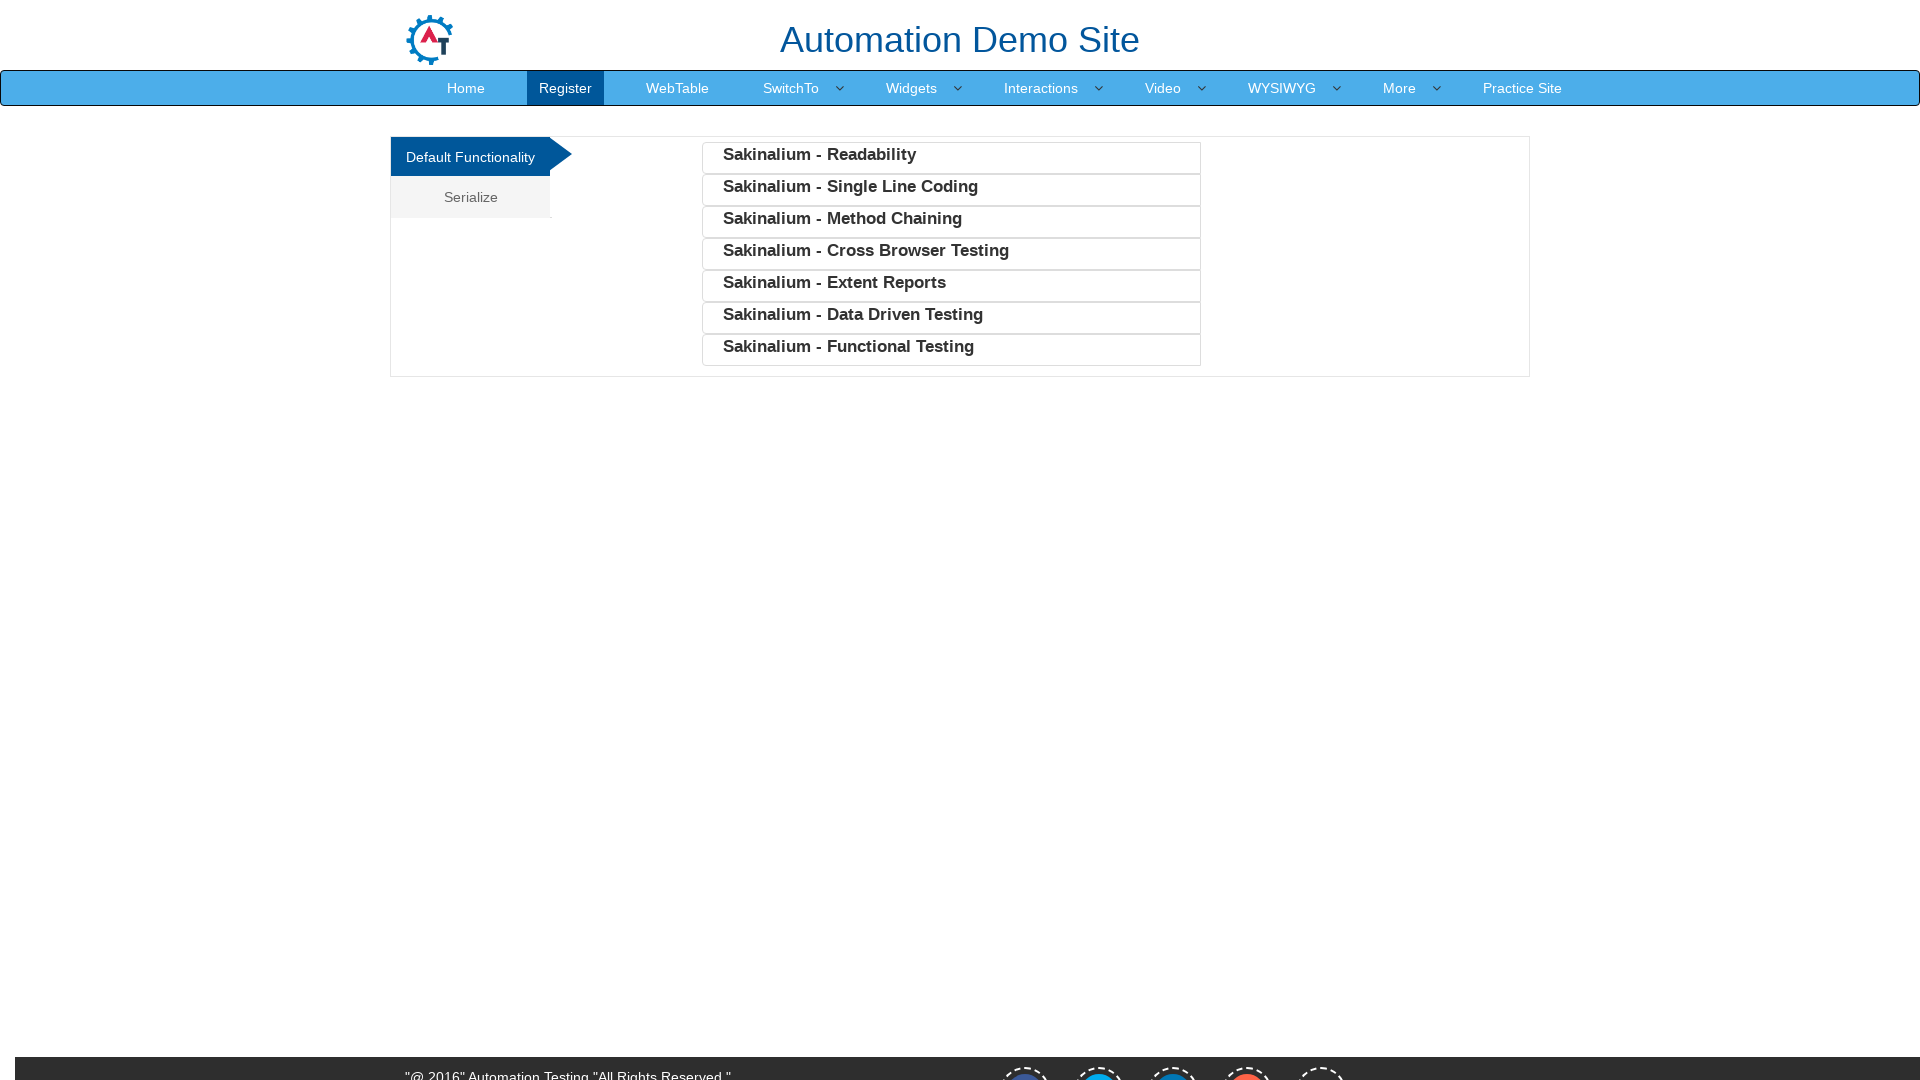

Clicked on the Serialize tab at (470, 197) on xpath=//a[contains(text(),'Serialize')]
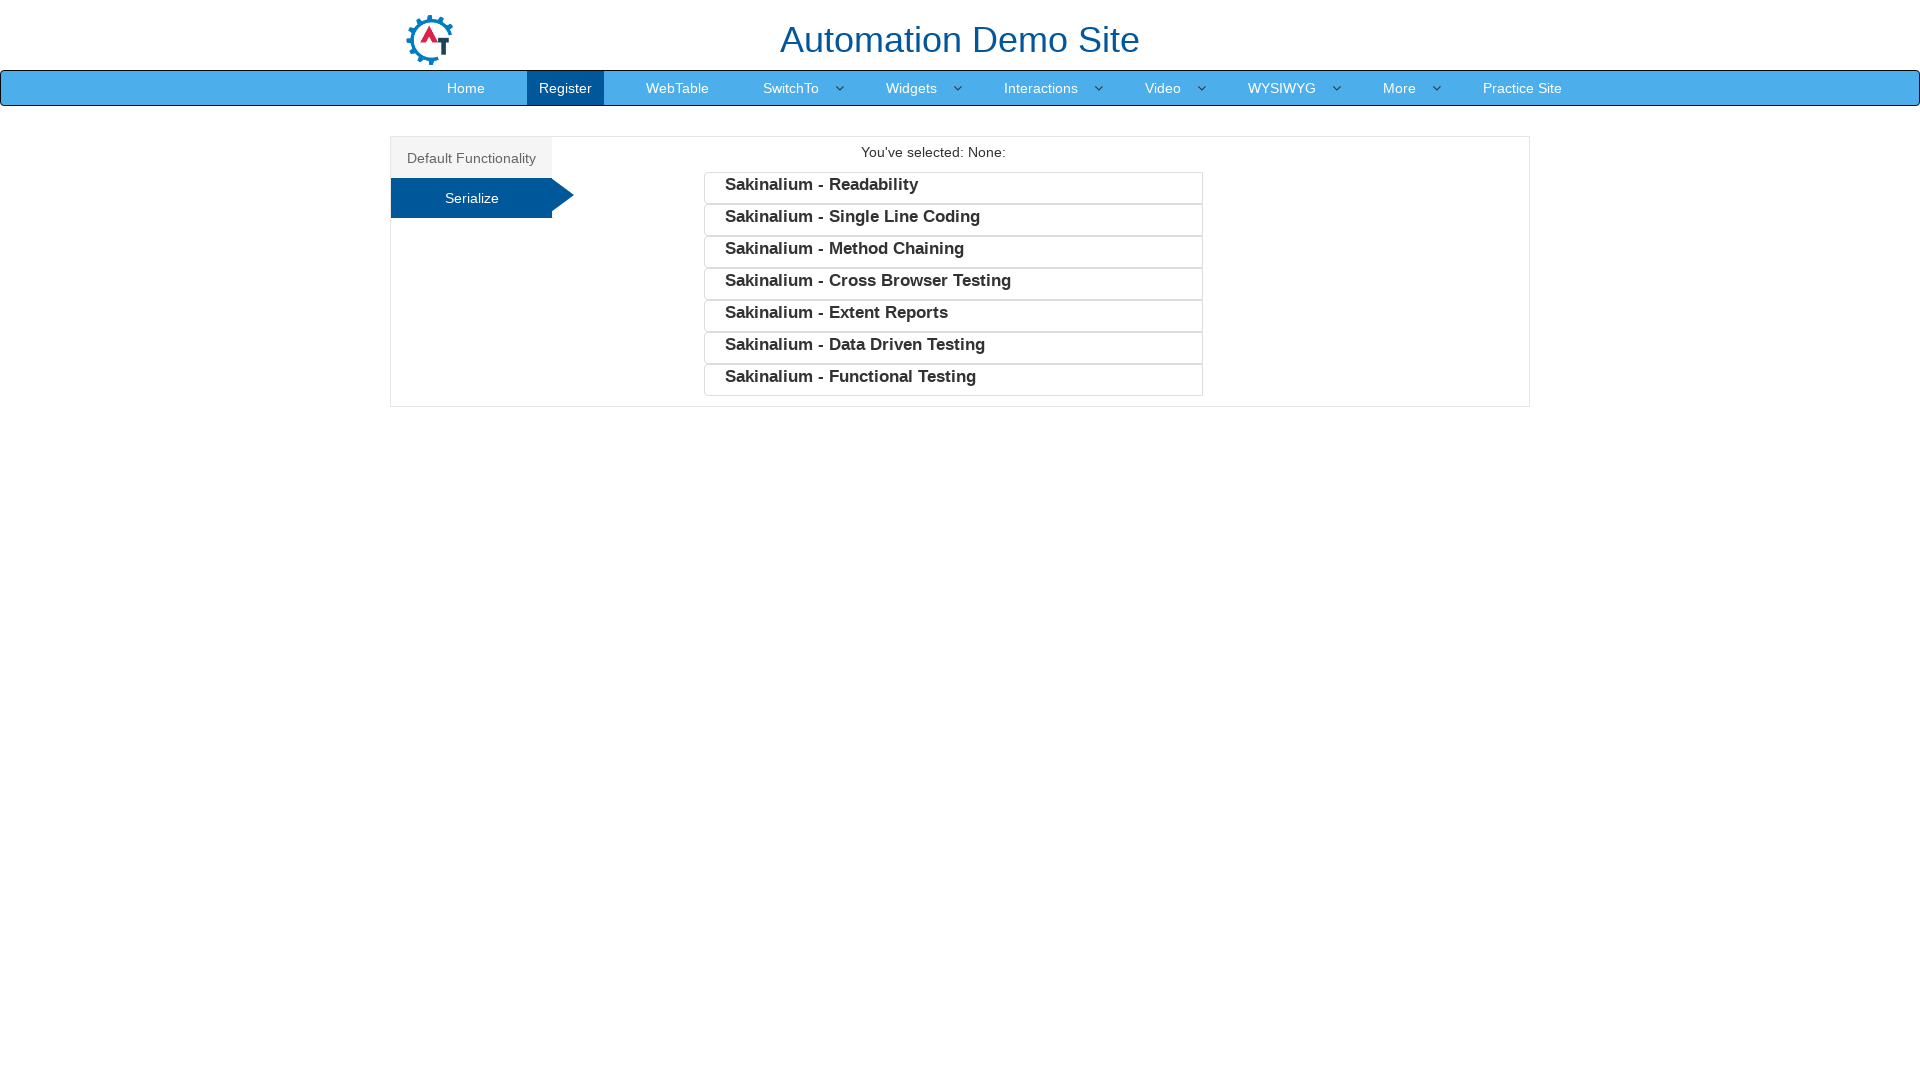

Serialize list loaded and became visible
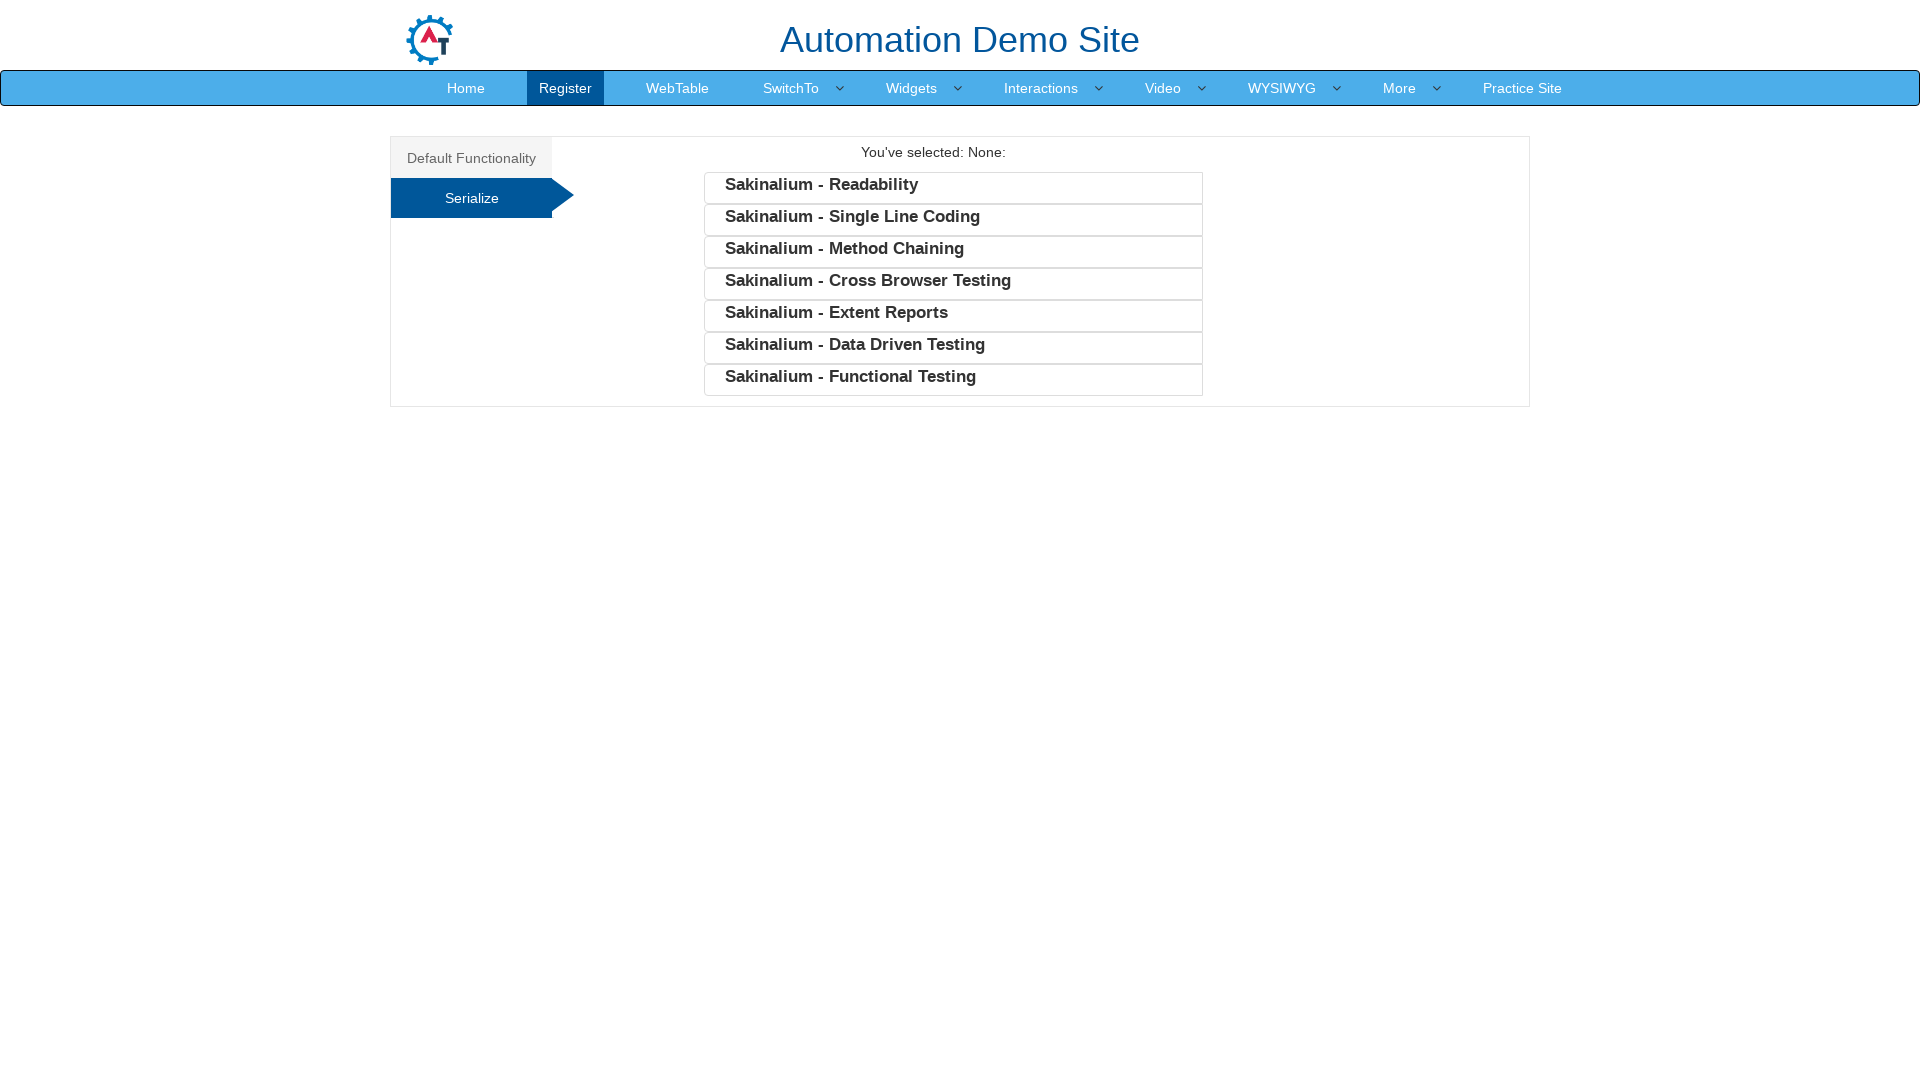

Located all list items in SerializeFunc list
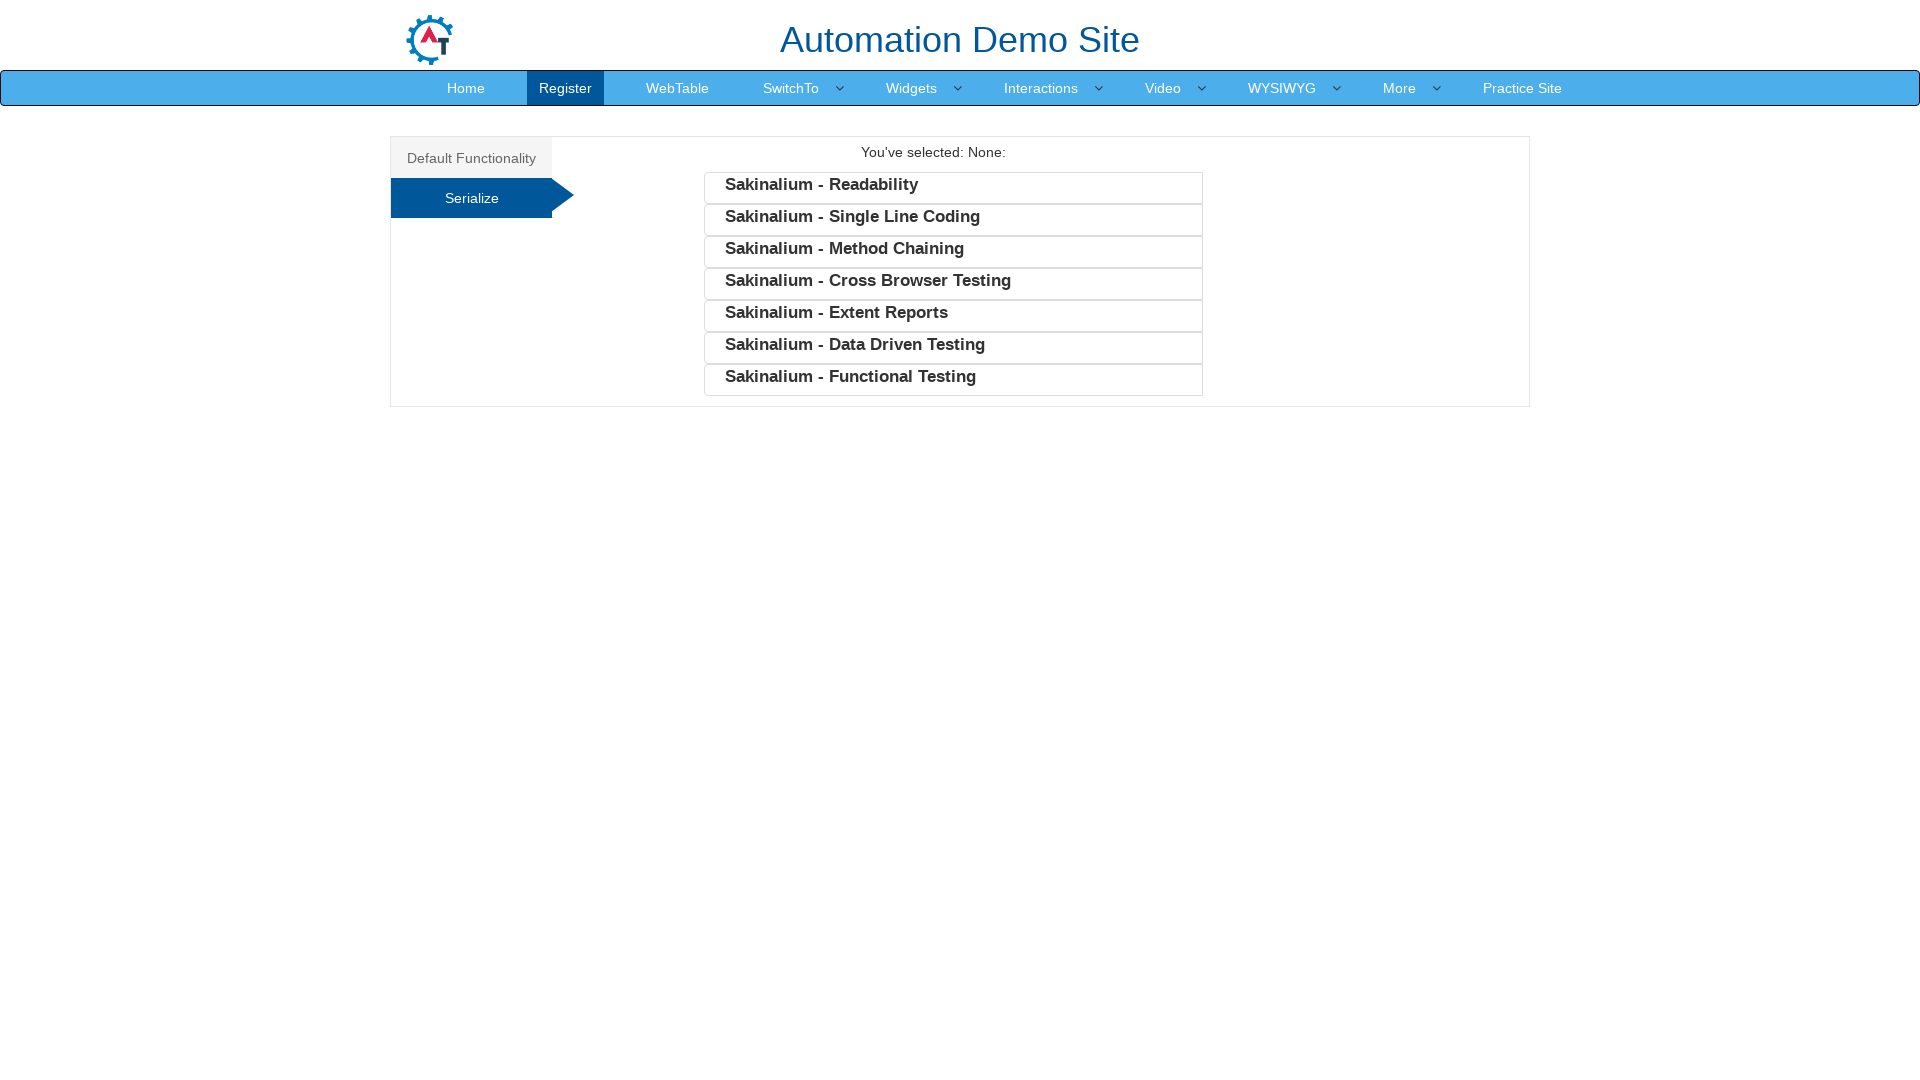

Ctrl+Clicked on list item at position 0 at (953, 188) on ul.SerializeFunc li >> nth=0
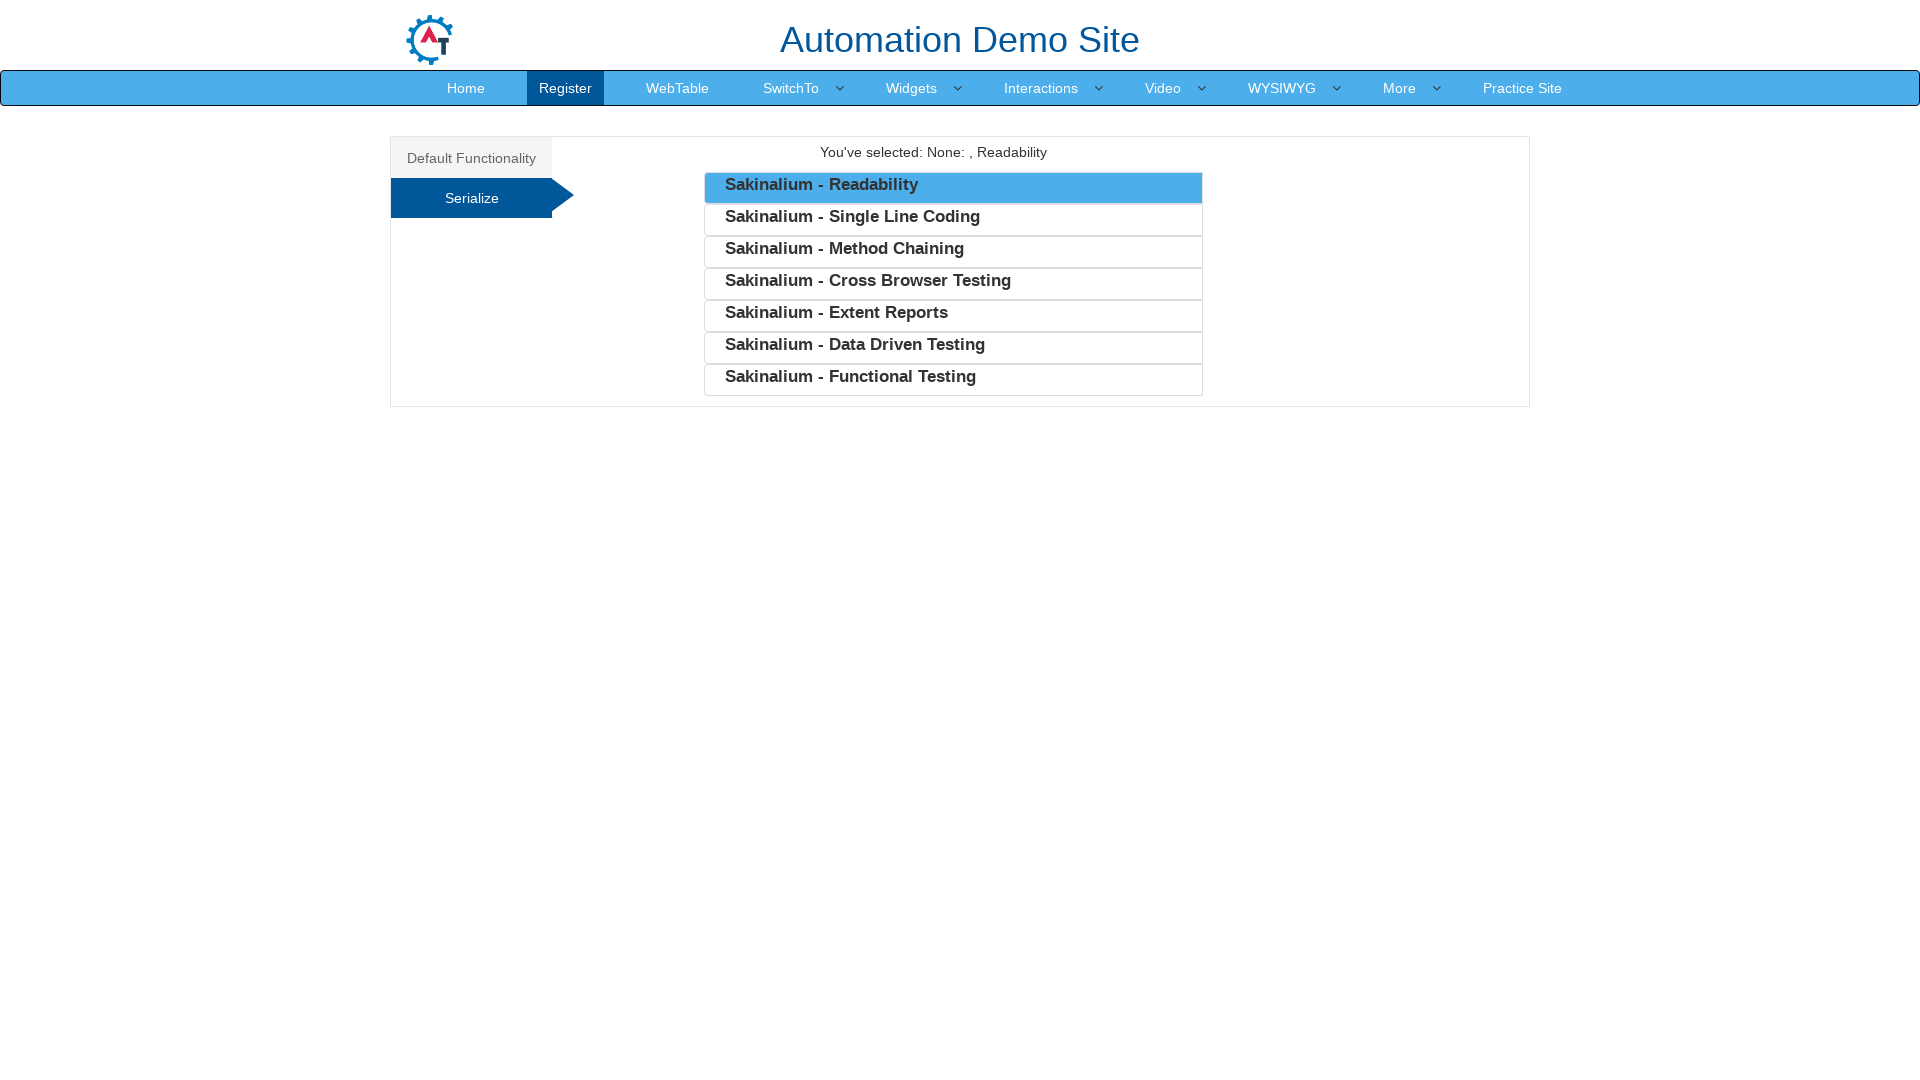

Ctrl+Clicked on list item at position 2 at (953, 252) on ul.SerializeFunc li >> nth=2
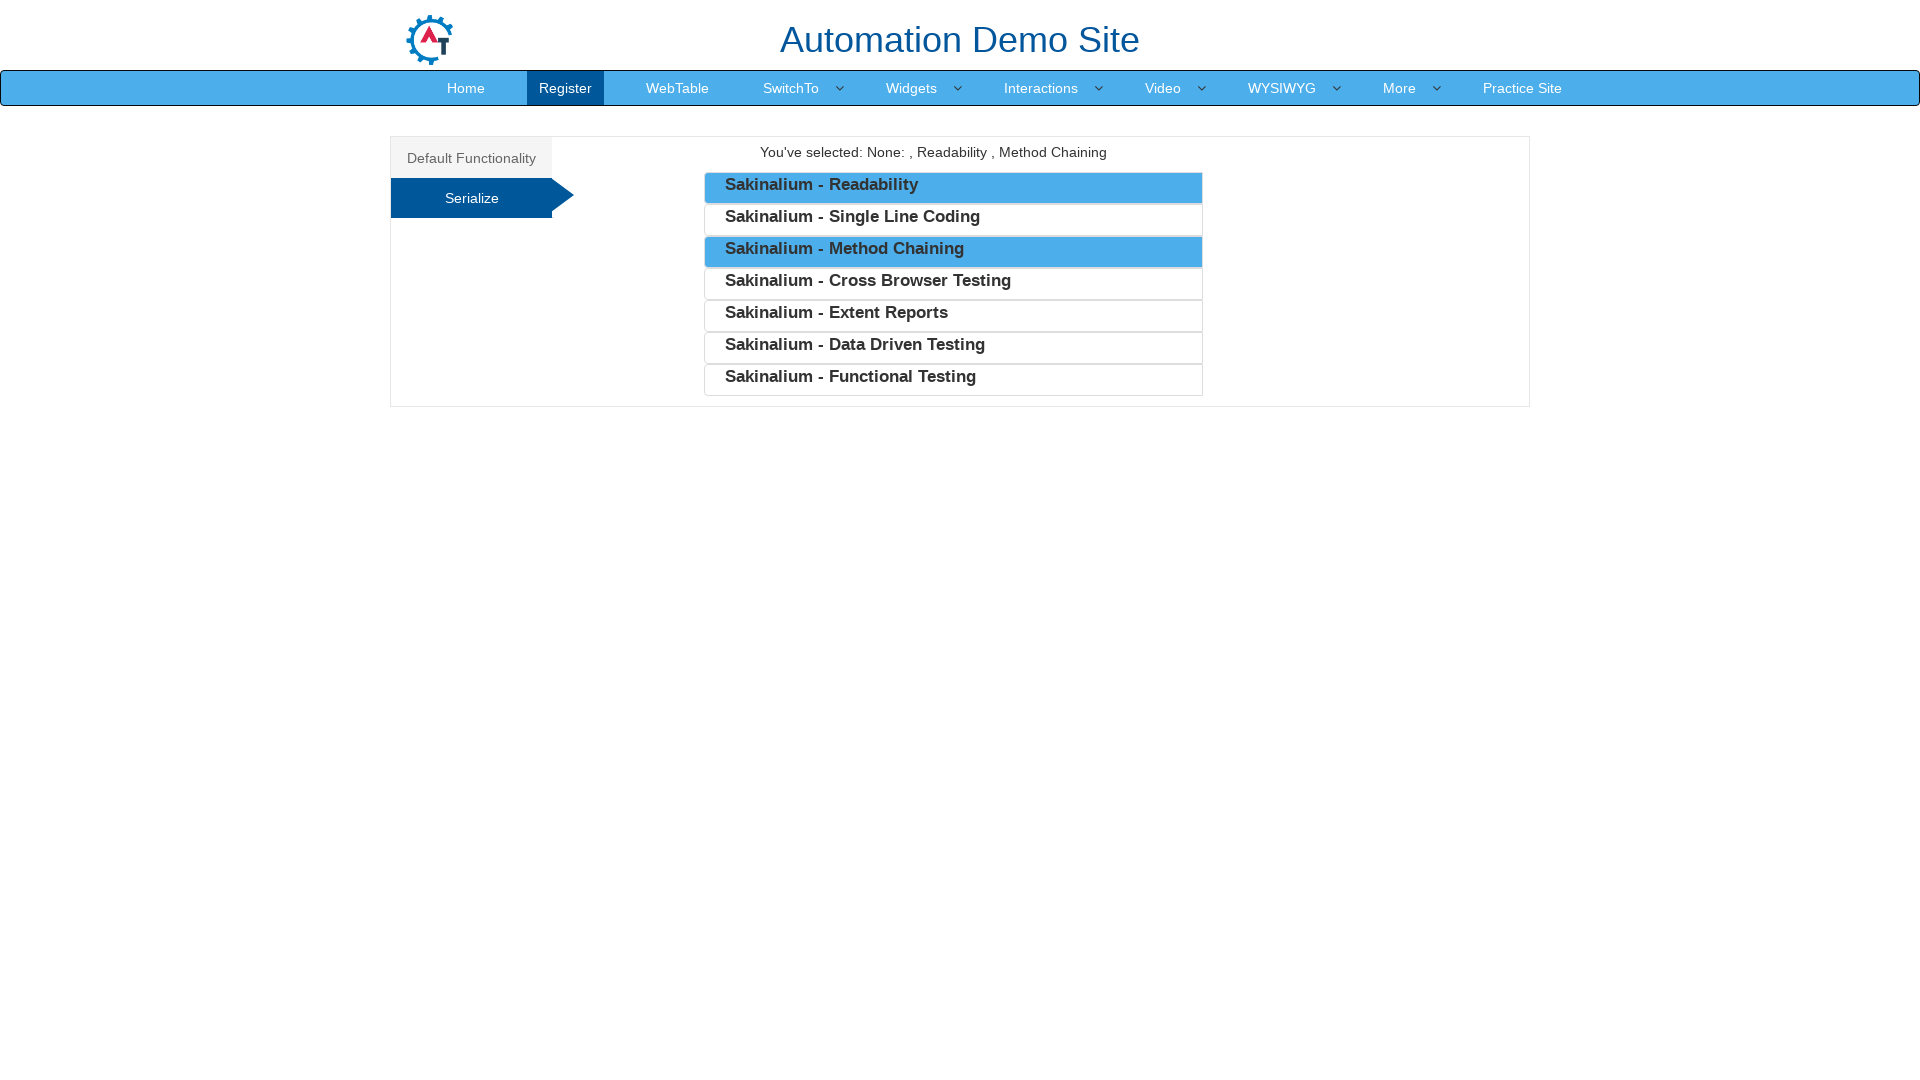

Ctrl+Clicked on list item at position 4 at (953, 316) on ul.SerializeFunc li >> nth=4
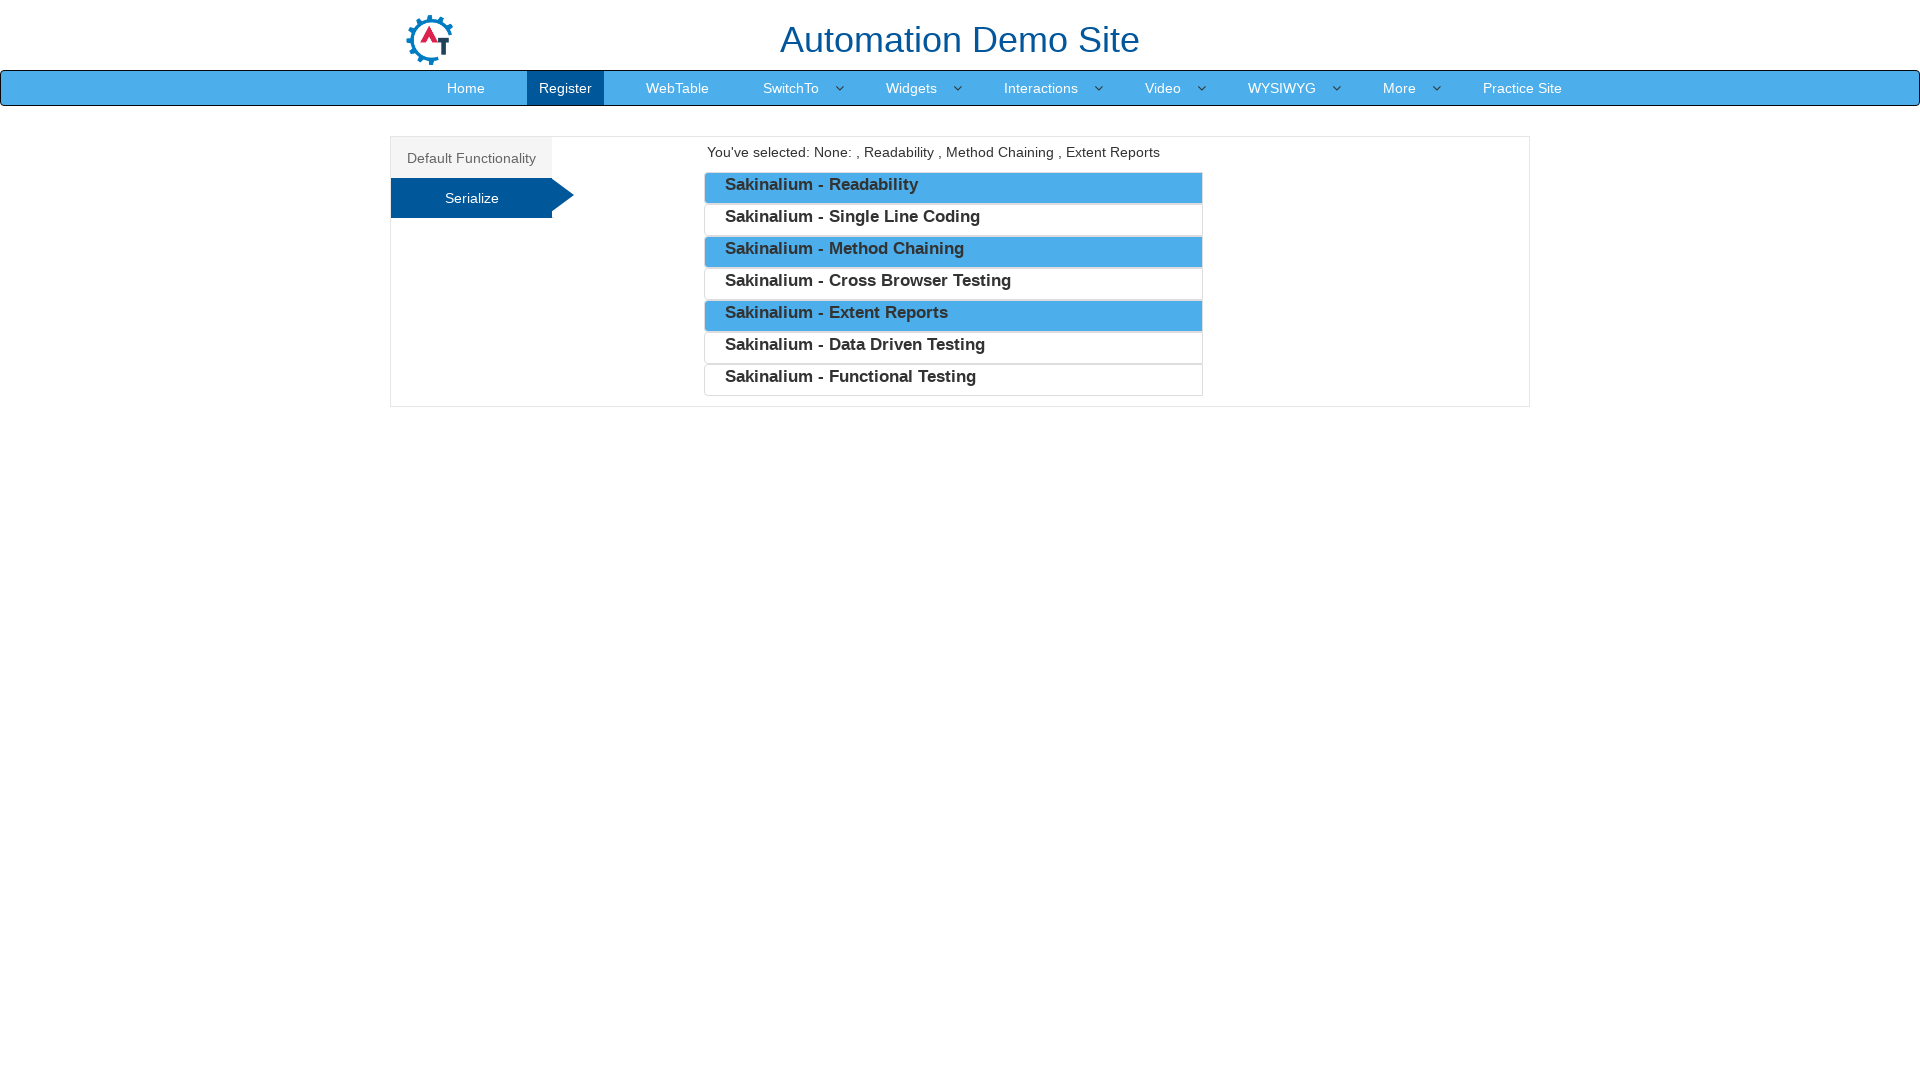

Ctrl+Clicked on list item at position 6 at (953, 380) on ul.SerializeFunc li >> nth=6
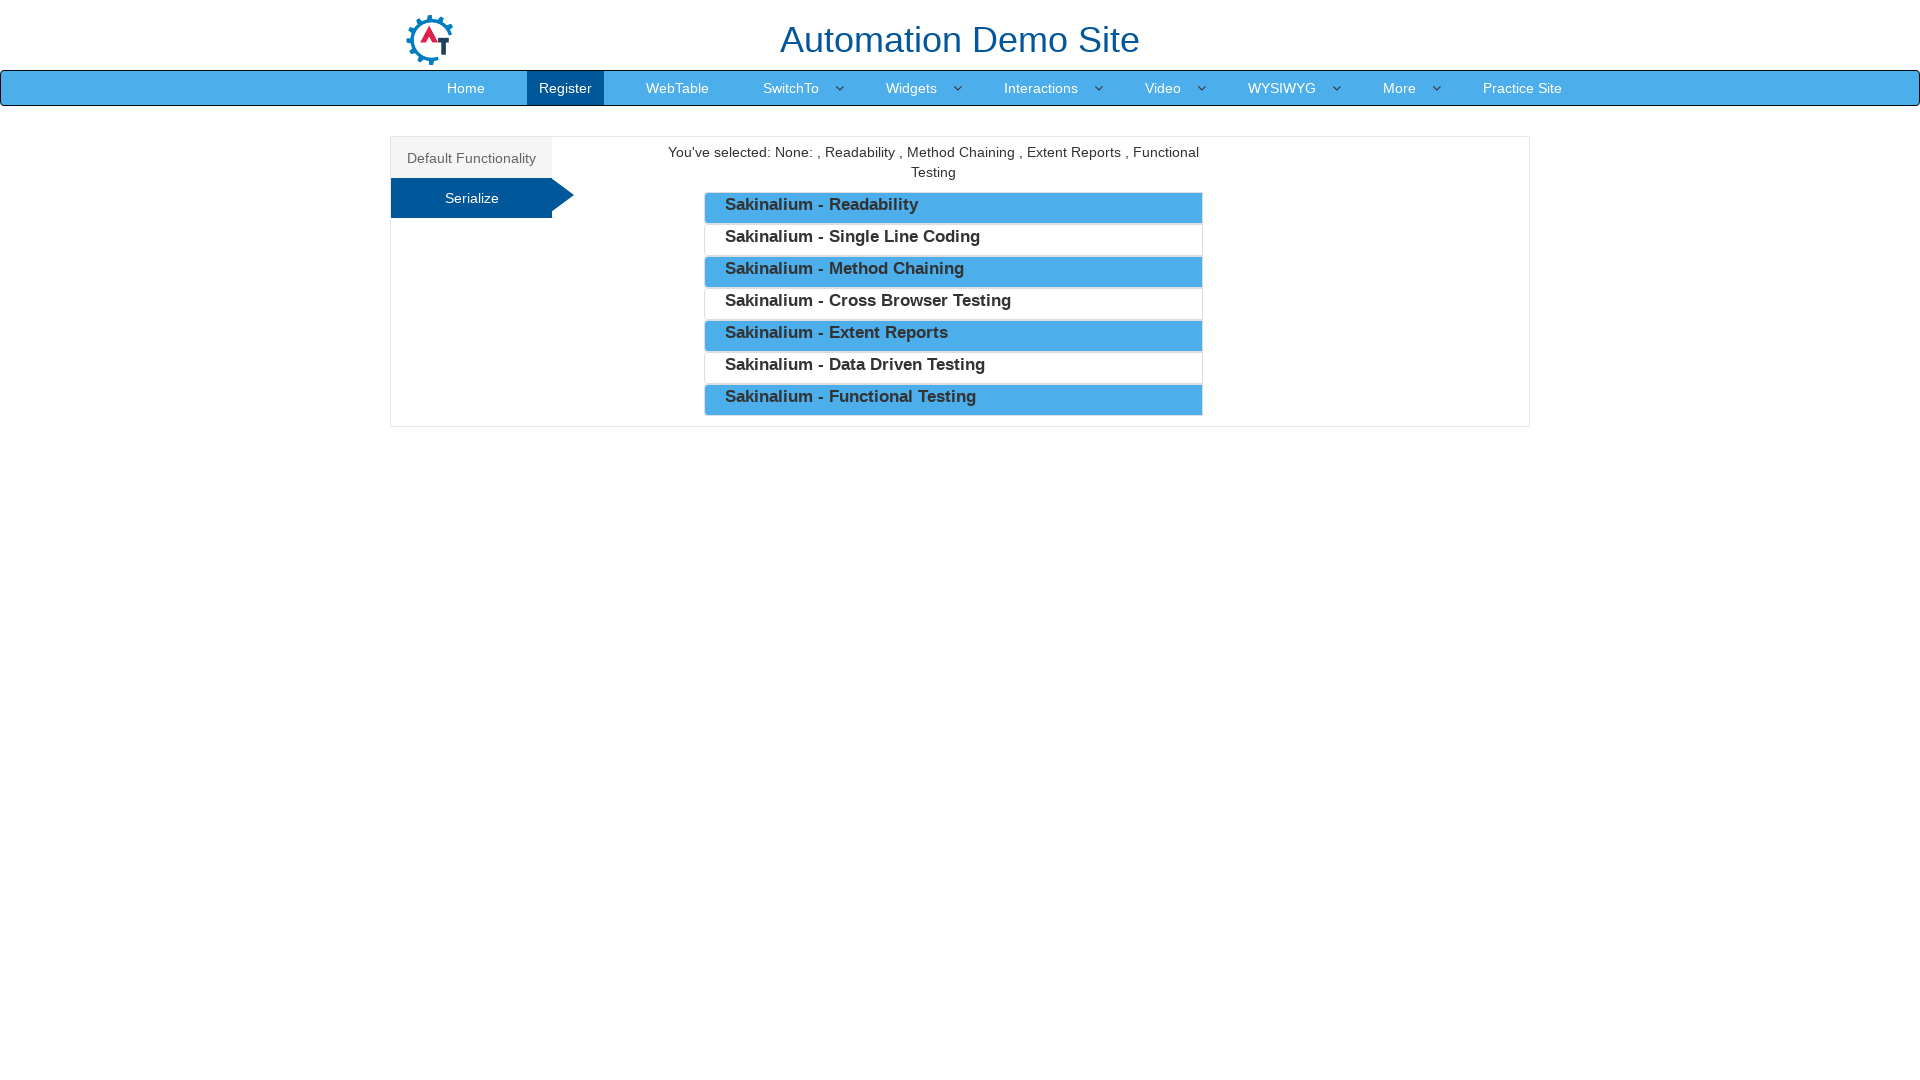

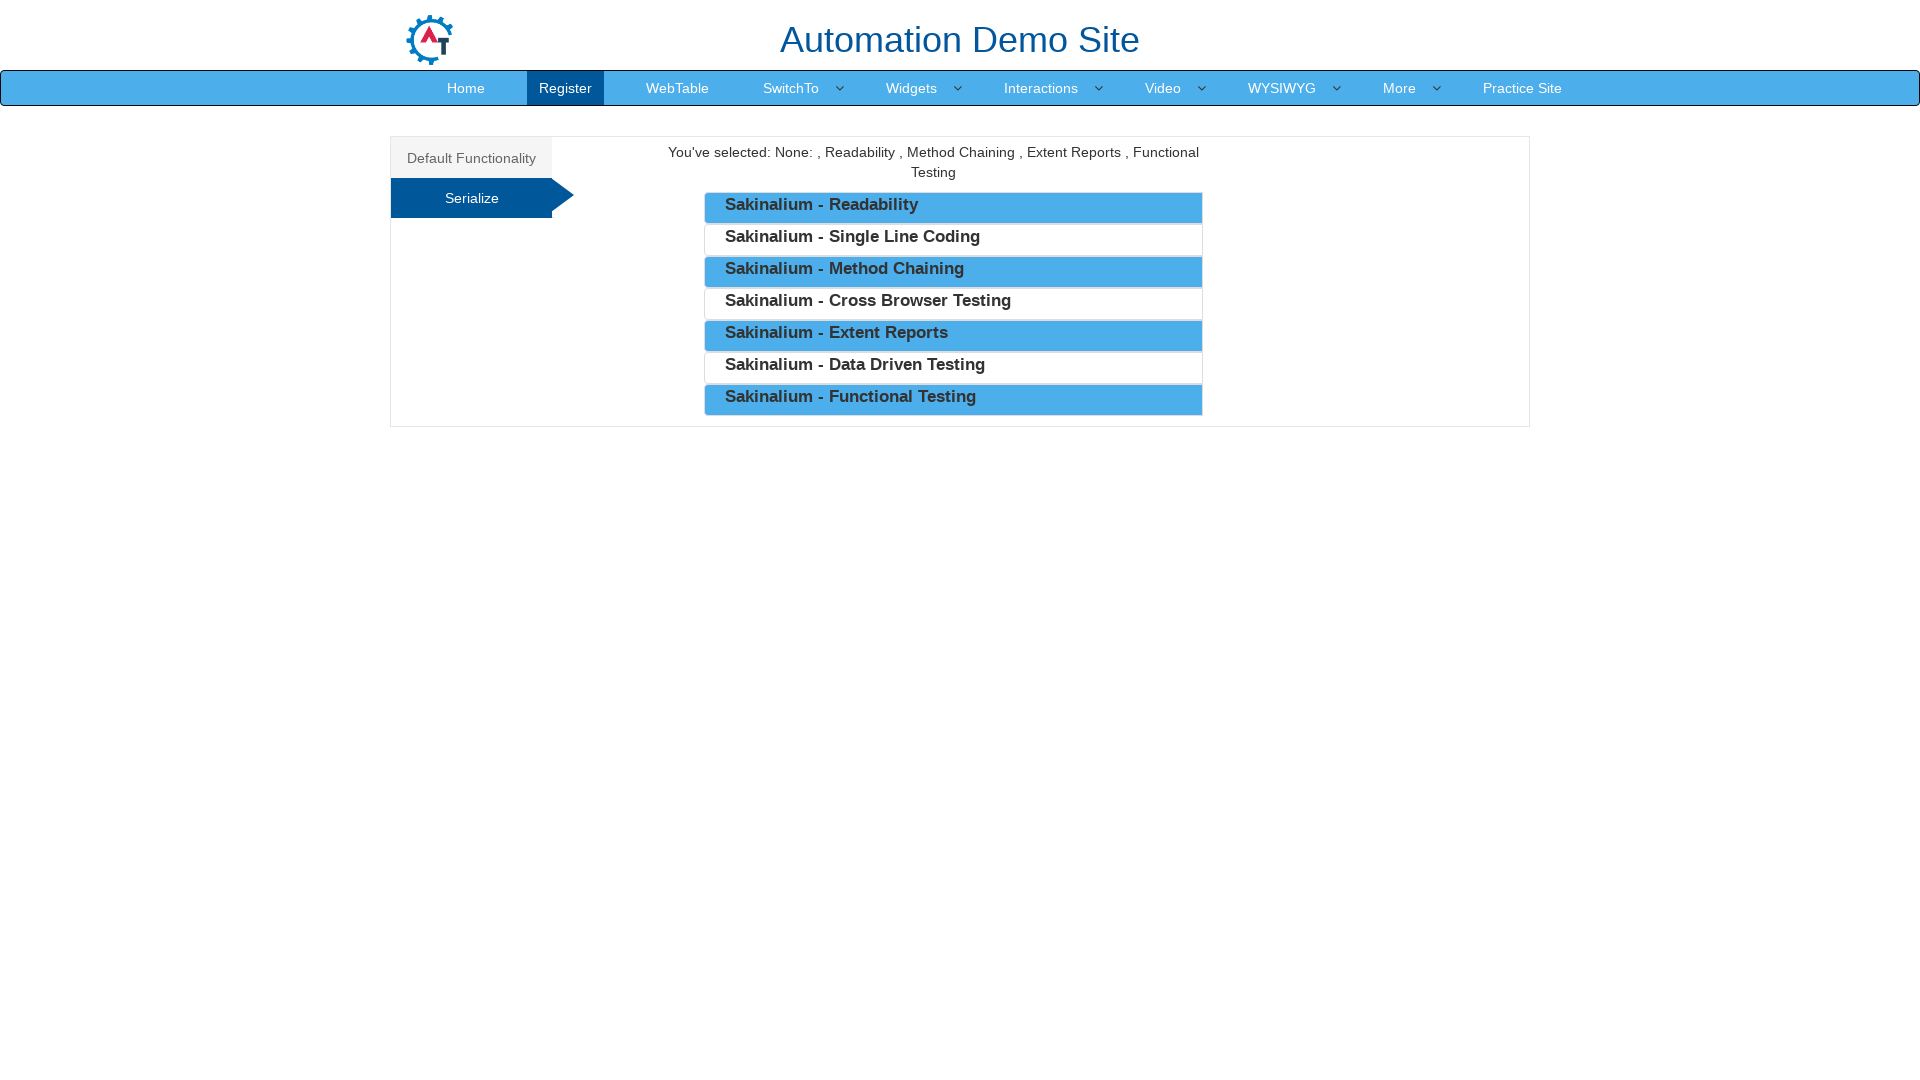